Tests the signup functionality on Demoblaze by opening the signup modal, verifying labels, creating a new user account, then attempting to register the same user again to verify duplicate user handling.

Starting URL: https://demoblaze.com/index.html

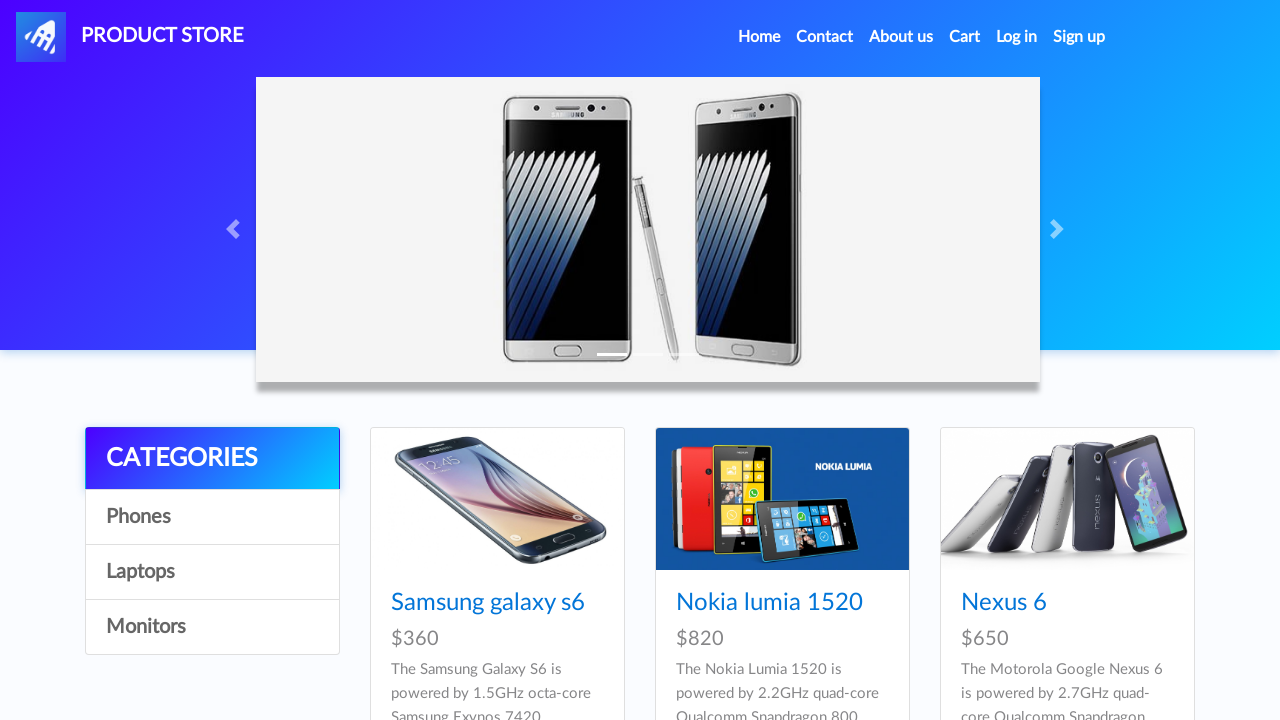

Clicked signup button to open modal at (1079, 37) on #signin2
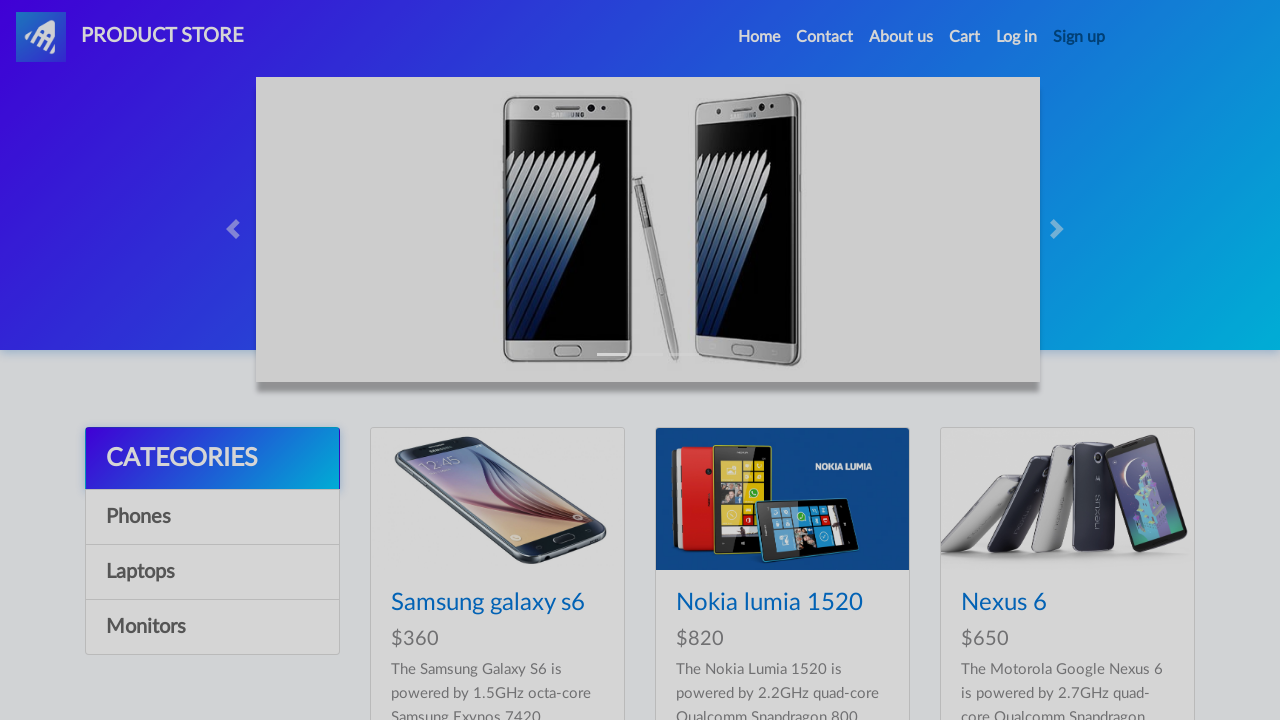

Signup modal appeared
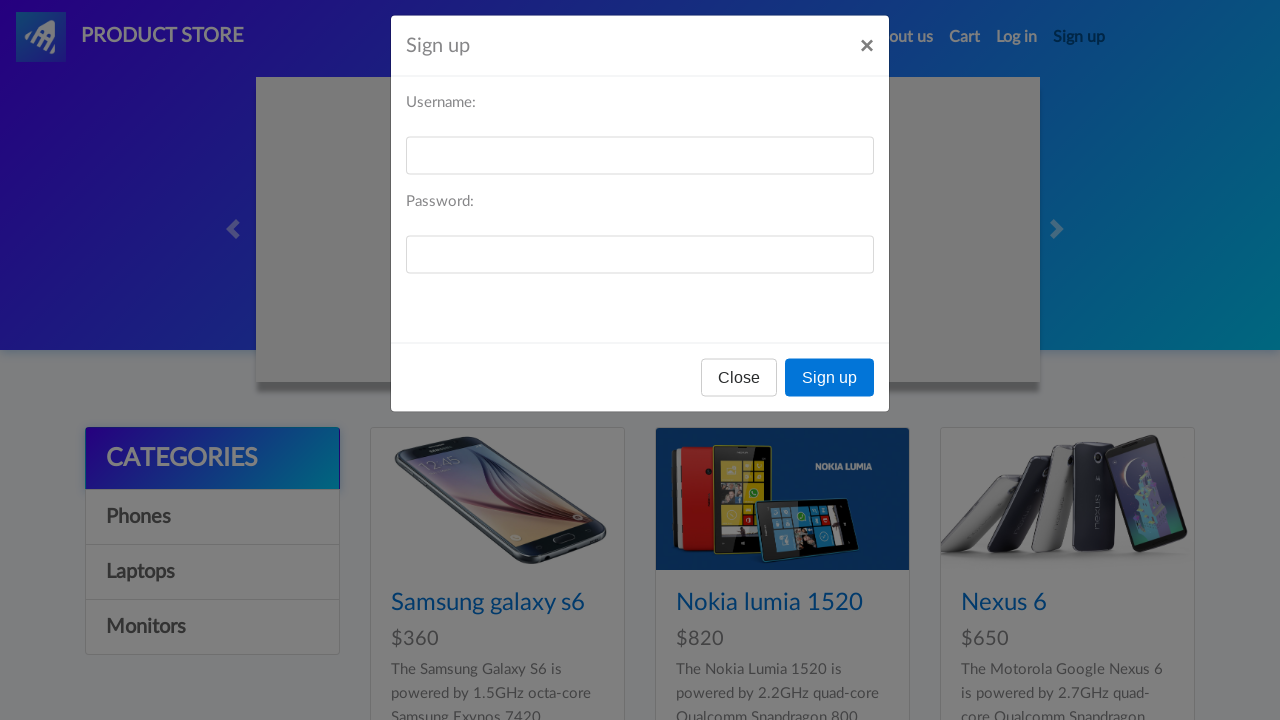

Verified modal title is 'Sign up'
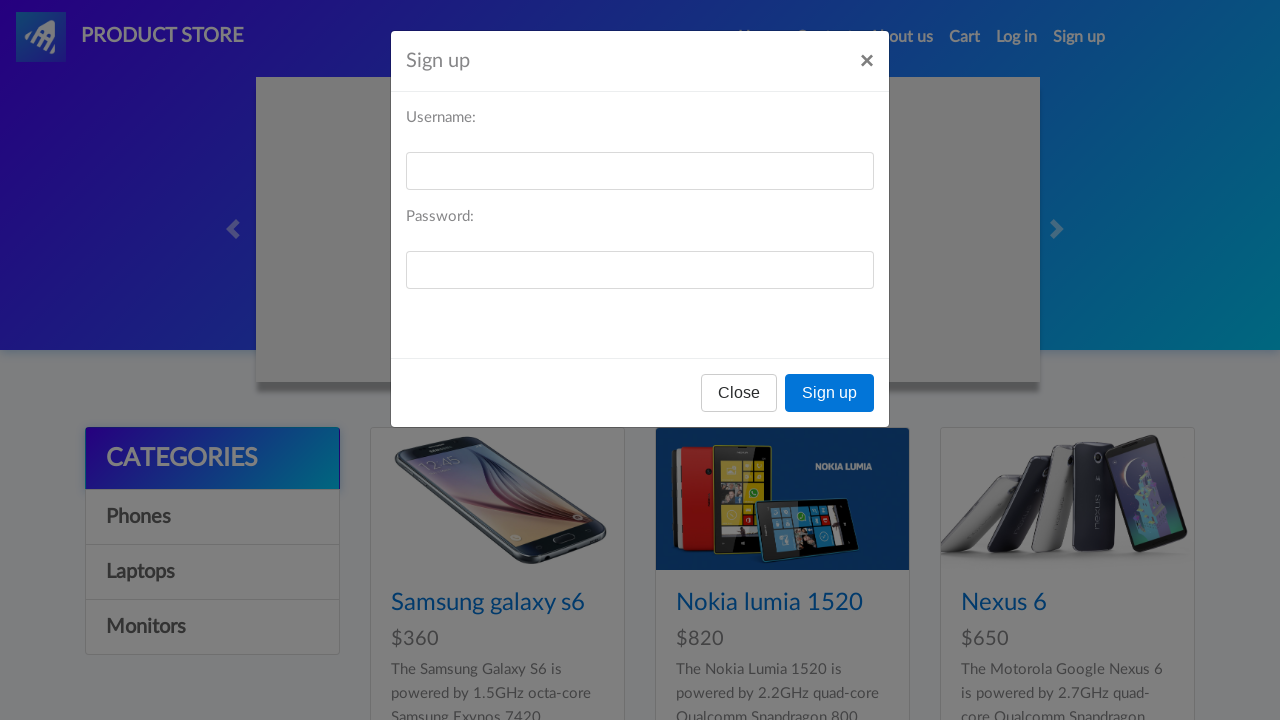

Verified username label is 'Username:'
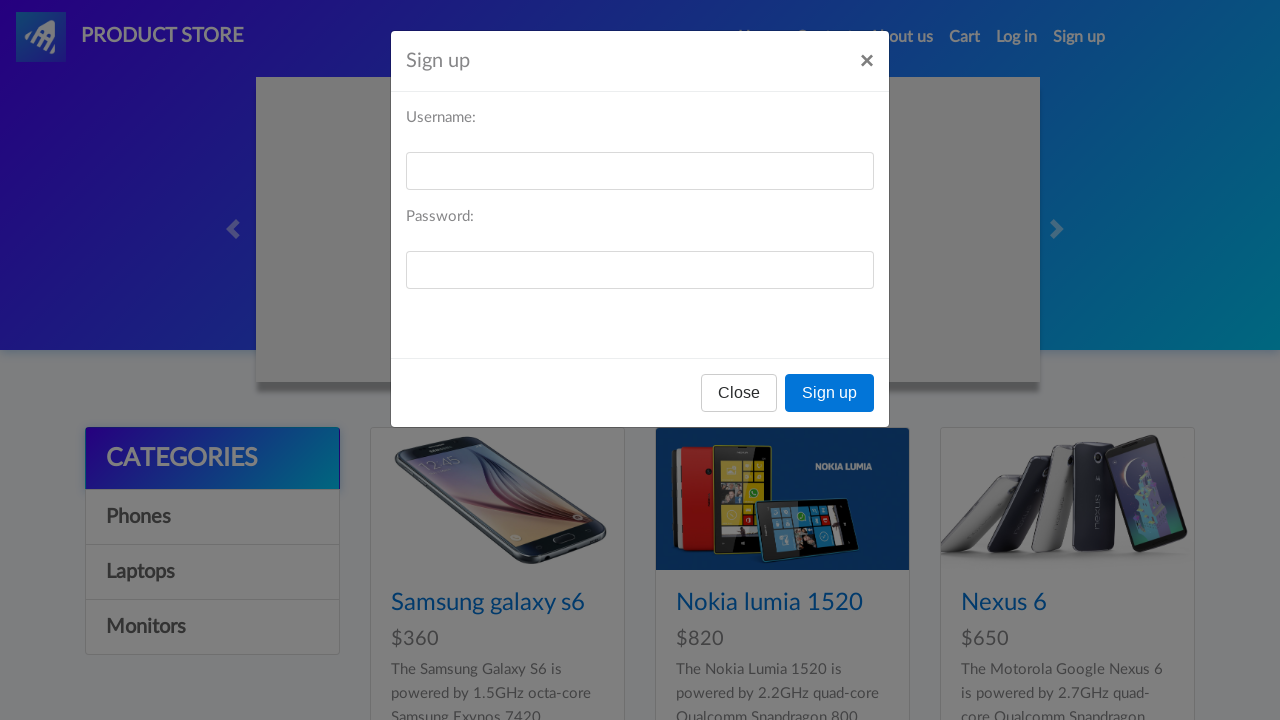

Verified password label is 'Password:'
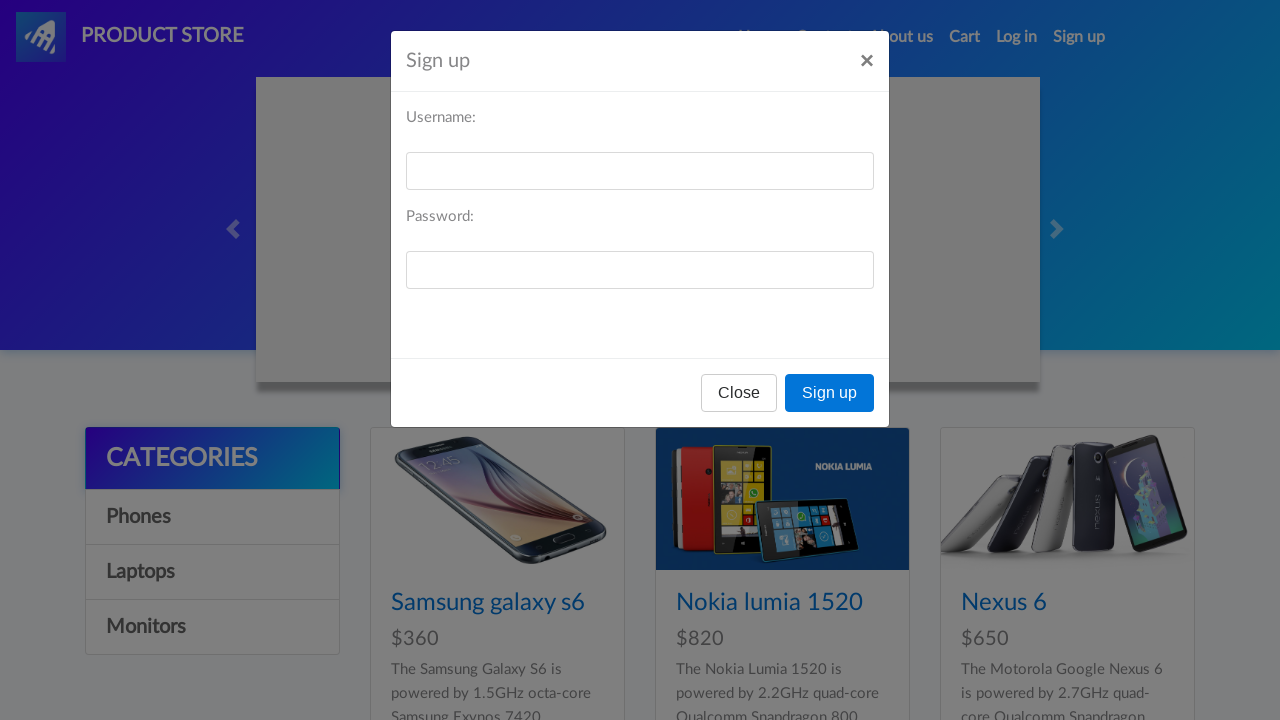

Filled username field with 'testuser_45gif7kp' on #sign-username
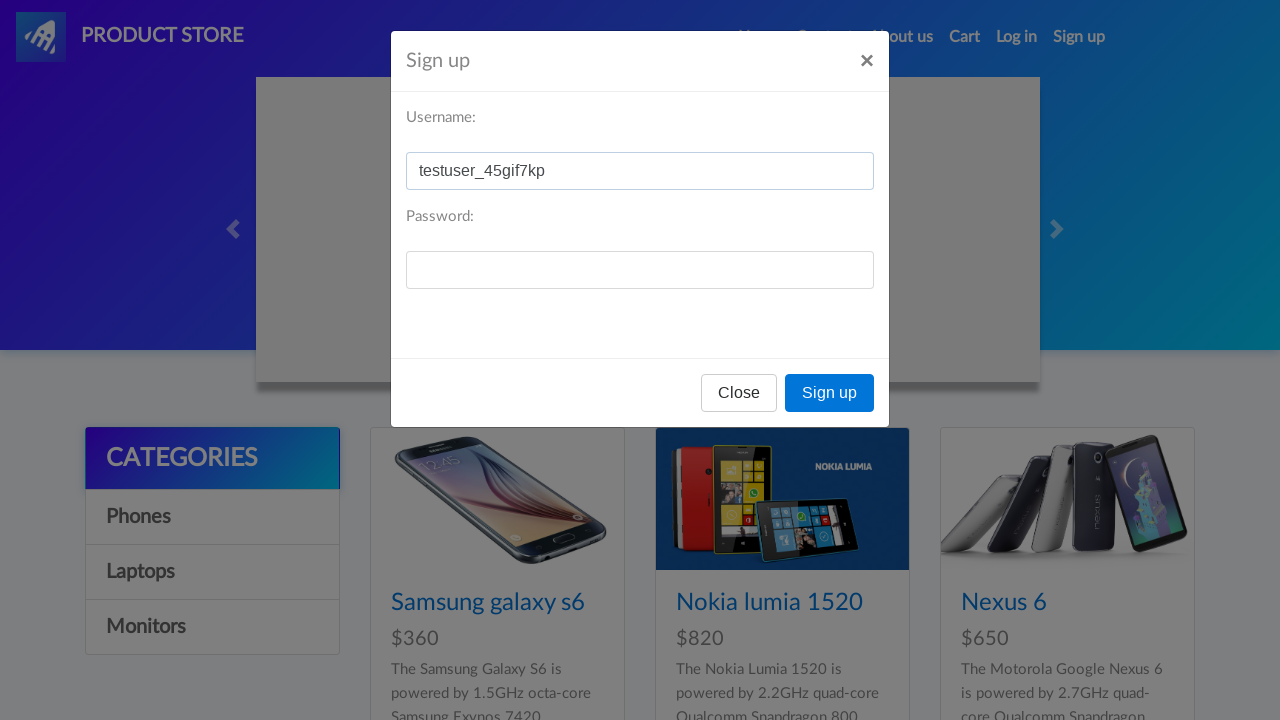

Filled password field with test password on #sign-password
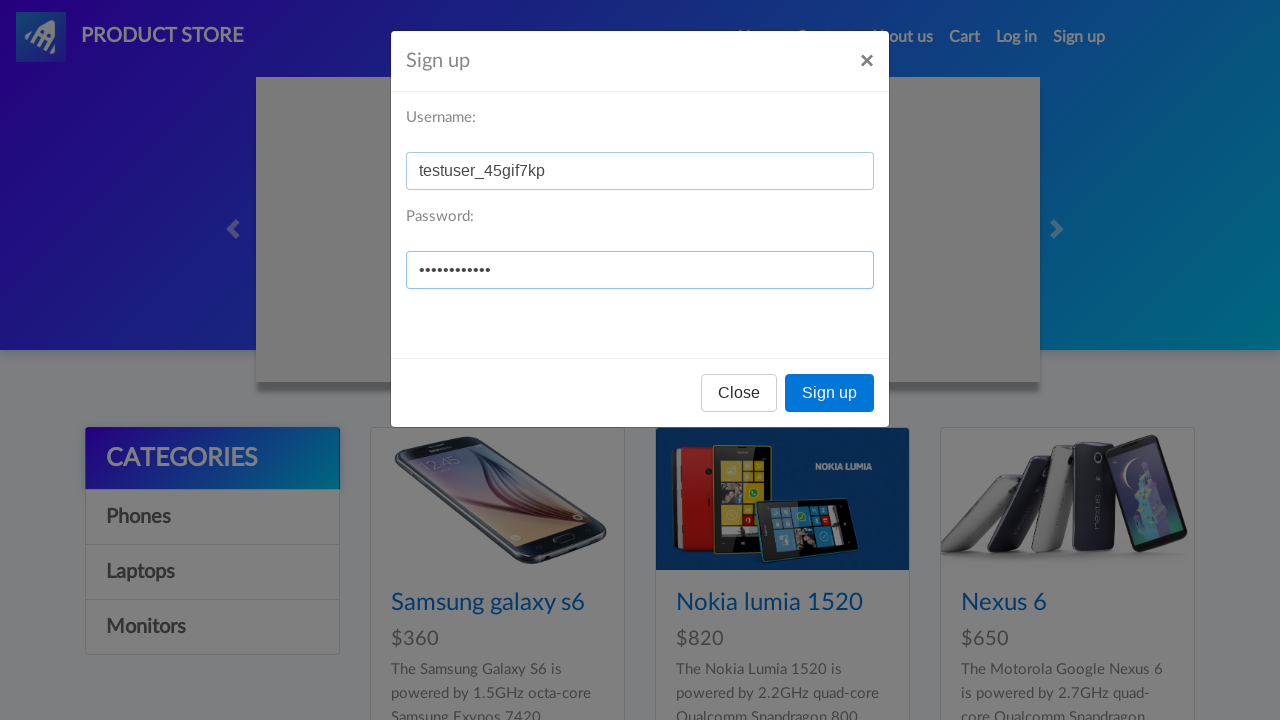

Set up dialog handler for successful signup
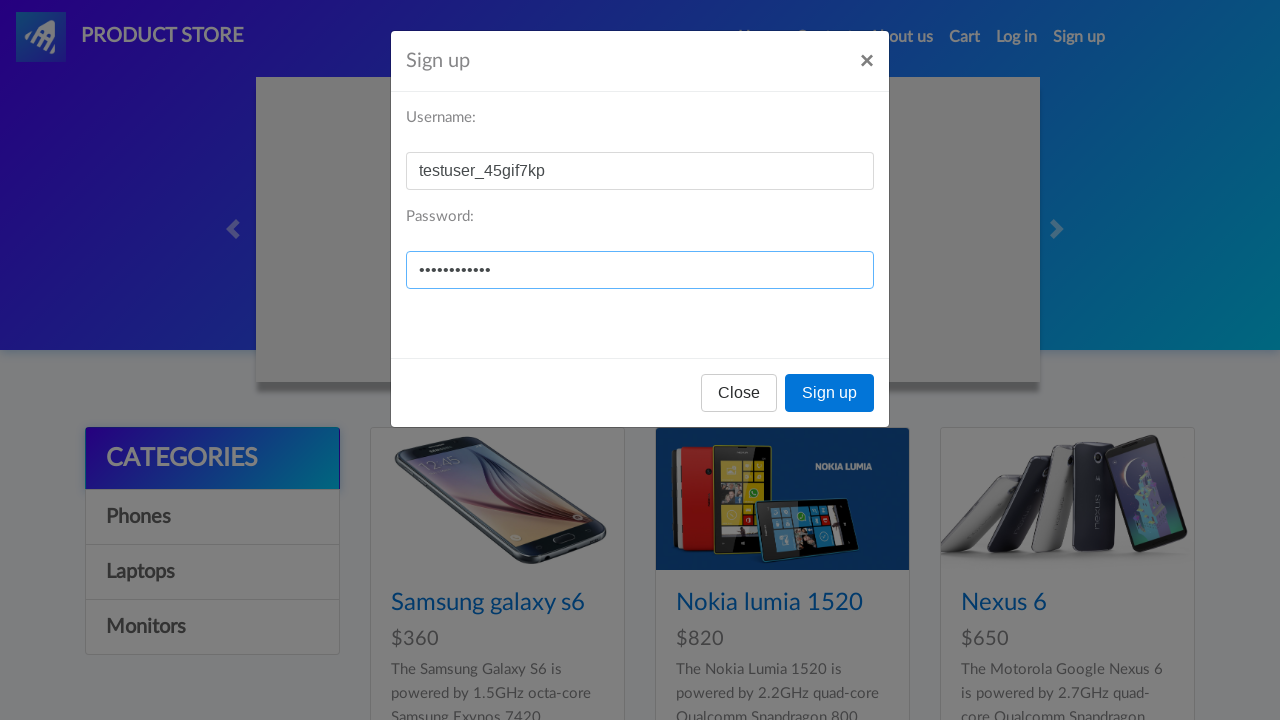

Clicked Sign up button to create new user account at (830, 393) on xpath=//button[.='Sign up']
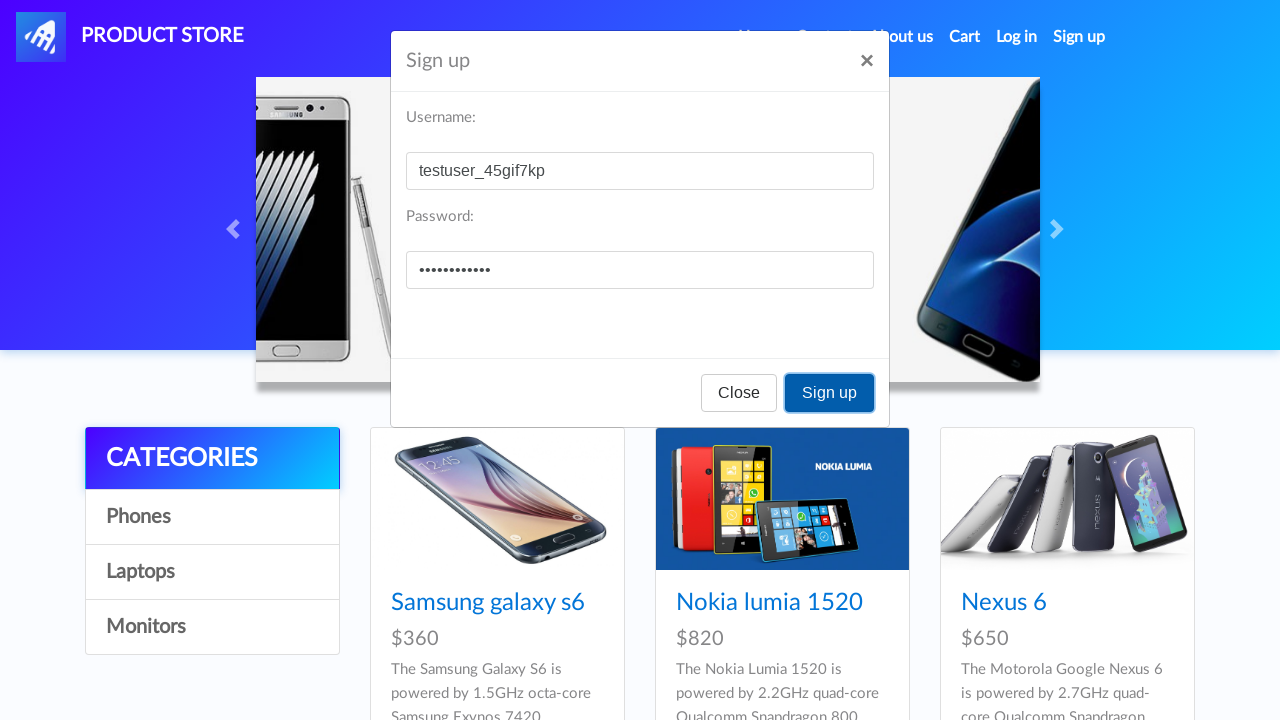

Waited 1 second for signup to process
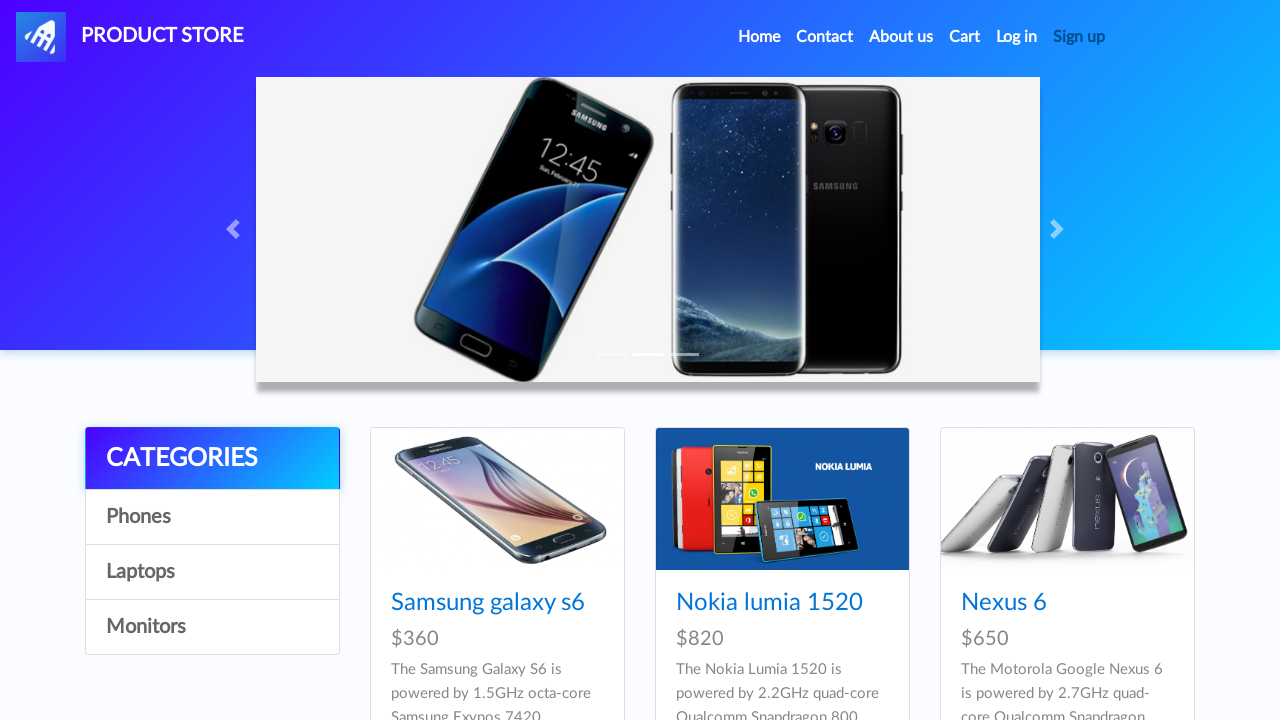

Clicked signup button again to open modal for second attempt at (1079, 37) on #signin2
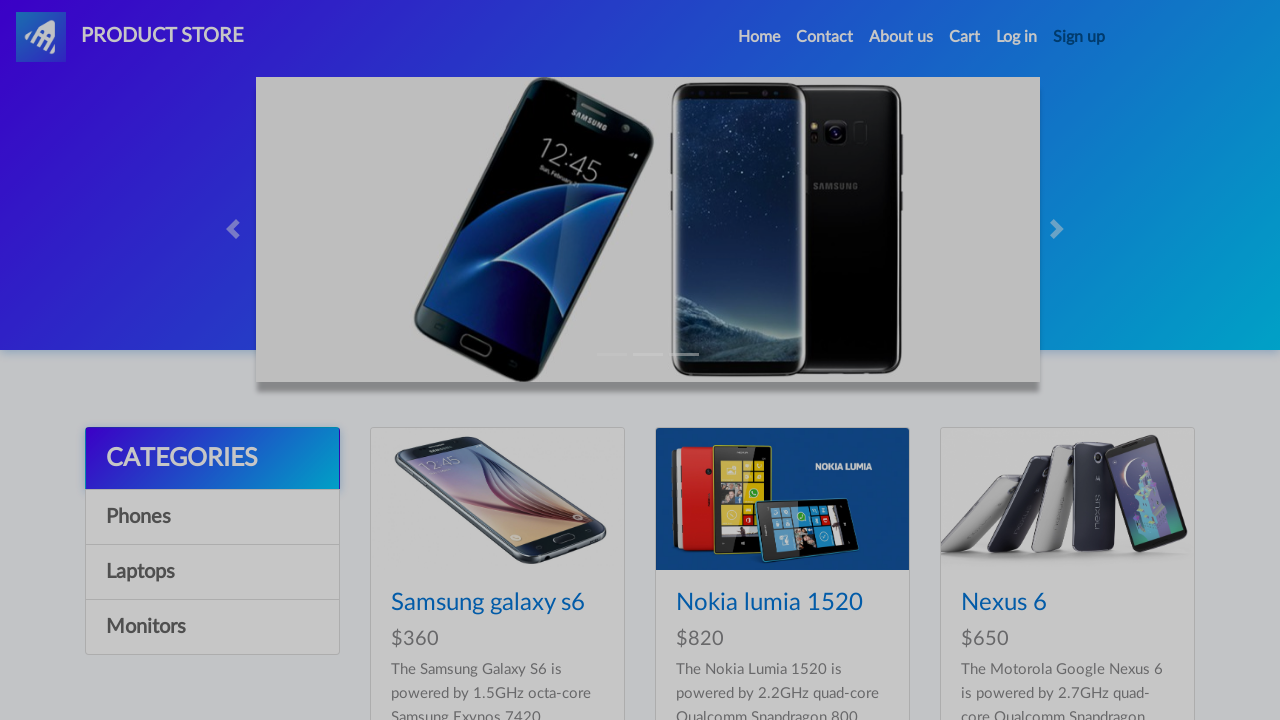

Cleared username field on #sign-username
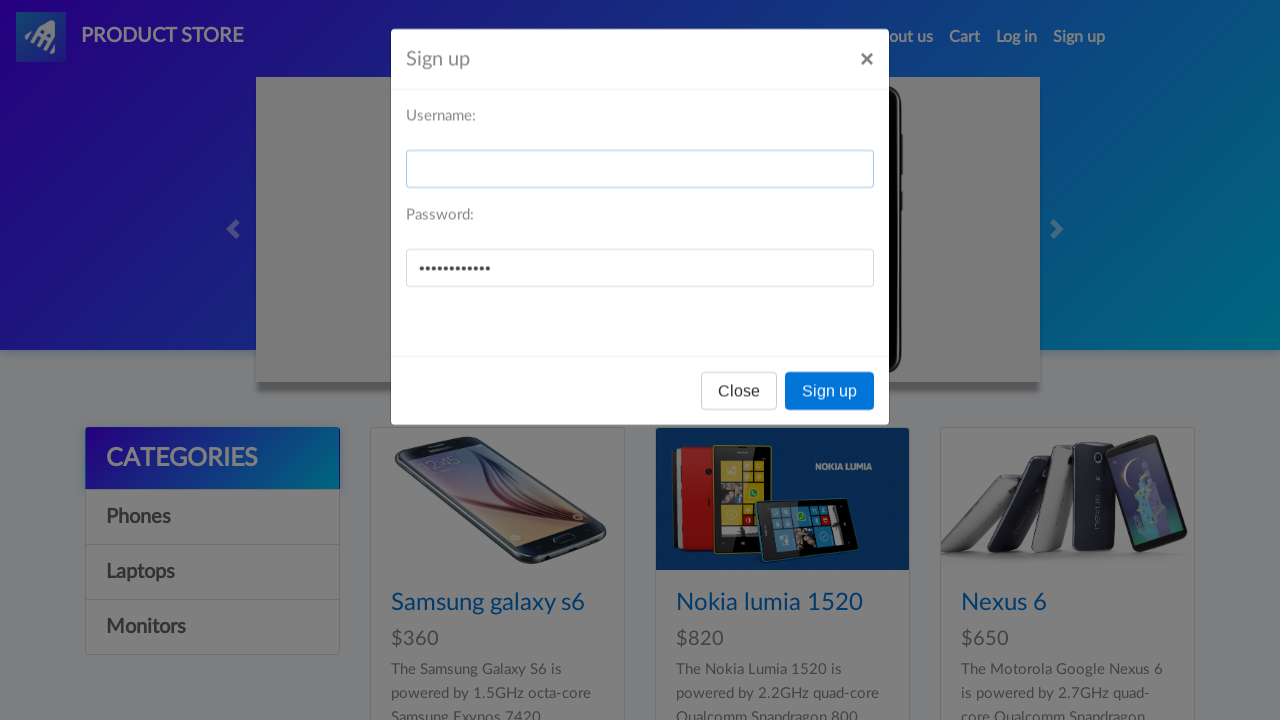

Cleared password field on #sign-password
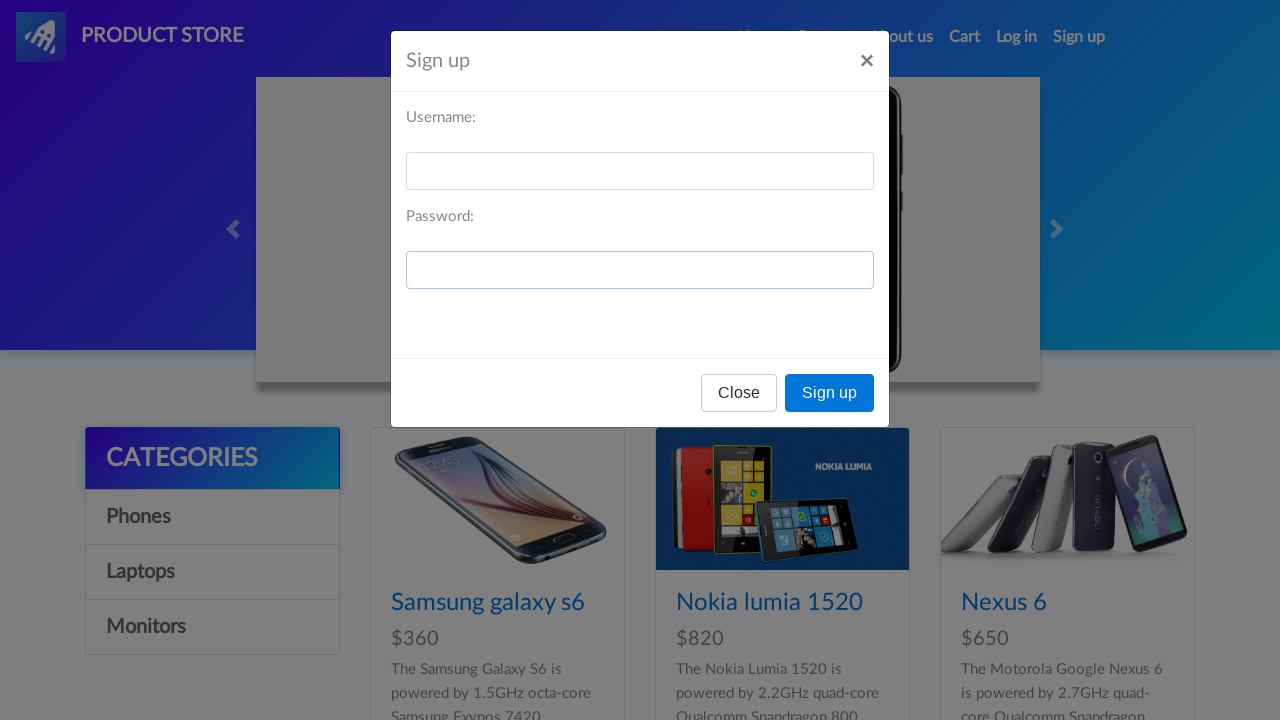

Refilled username field with 'testuser_45gif7kp' for duplicate test on #sign-username
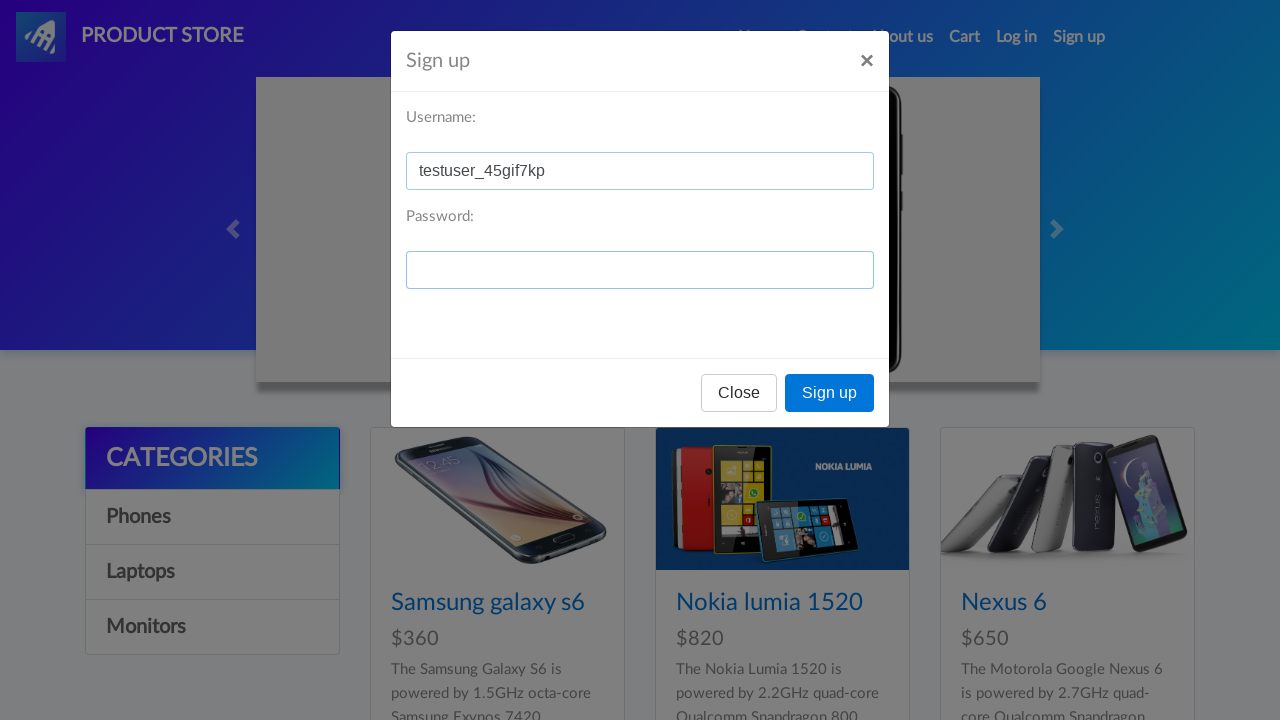

Refilled password field with same password for duplicate test on #sign-password
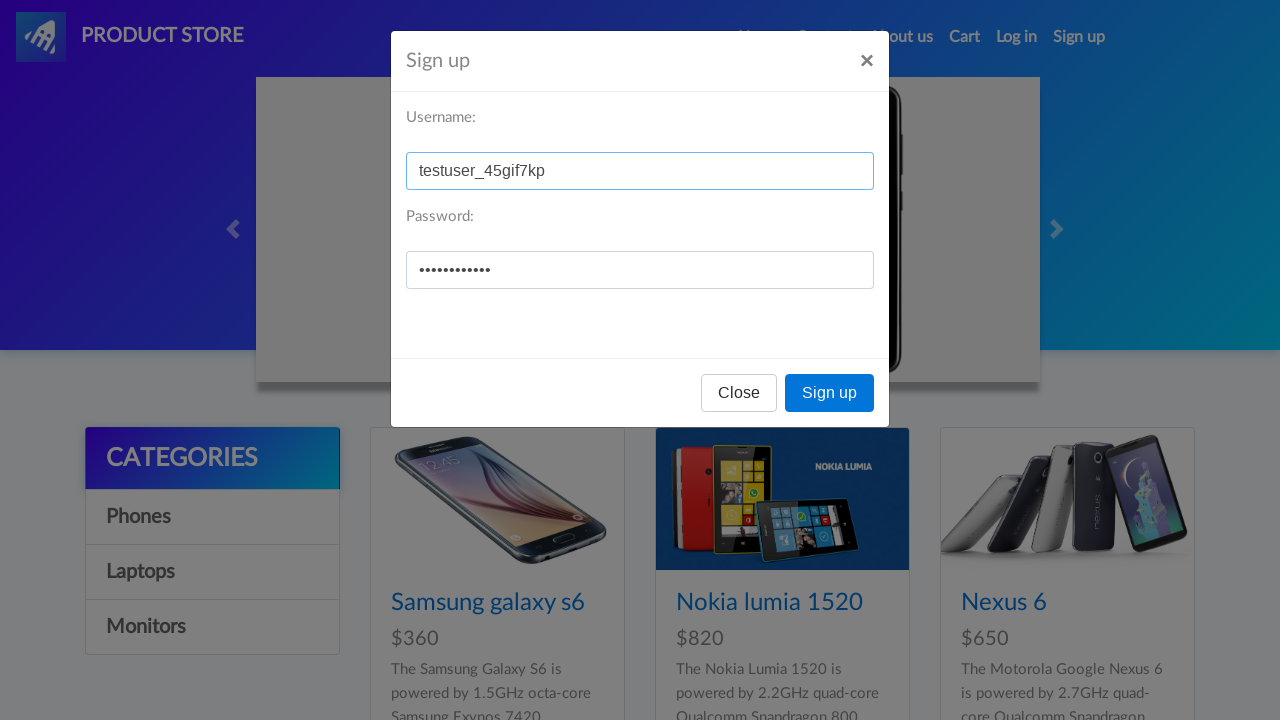

Set up dialog handler for duplicate user error
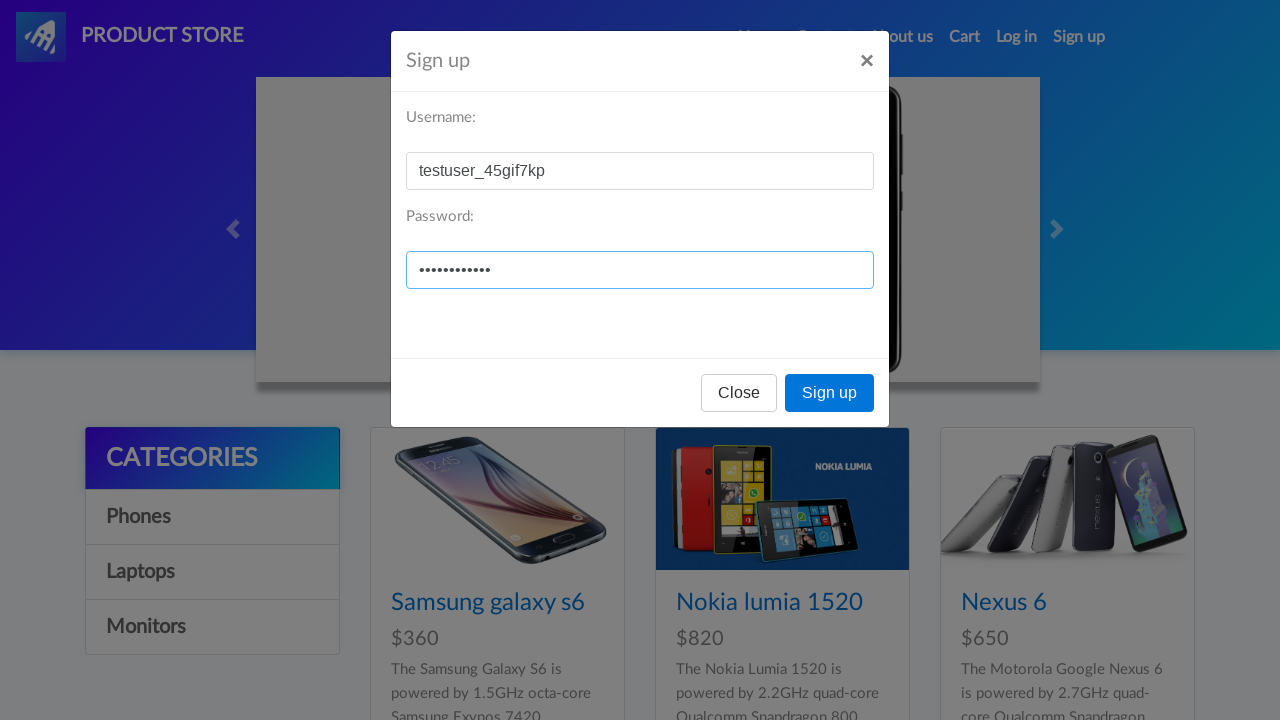

Clicked Sign up button again to attempt duplicate user registration at (830, 393) on xpath=//button[.='Sign up']
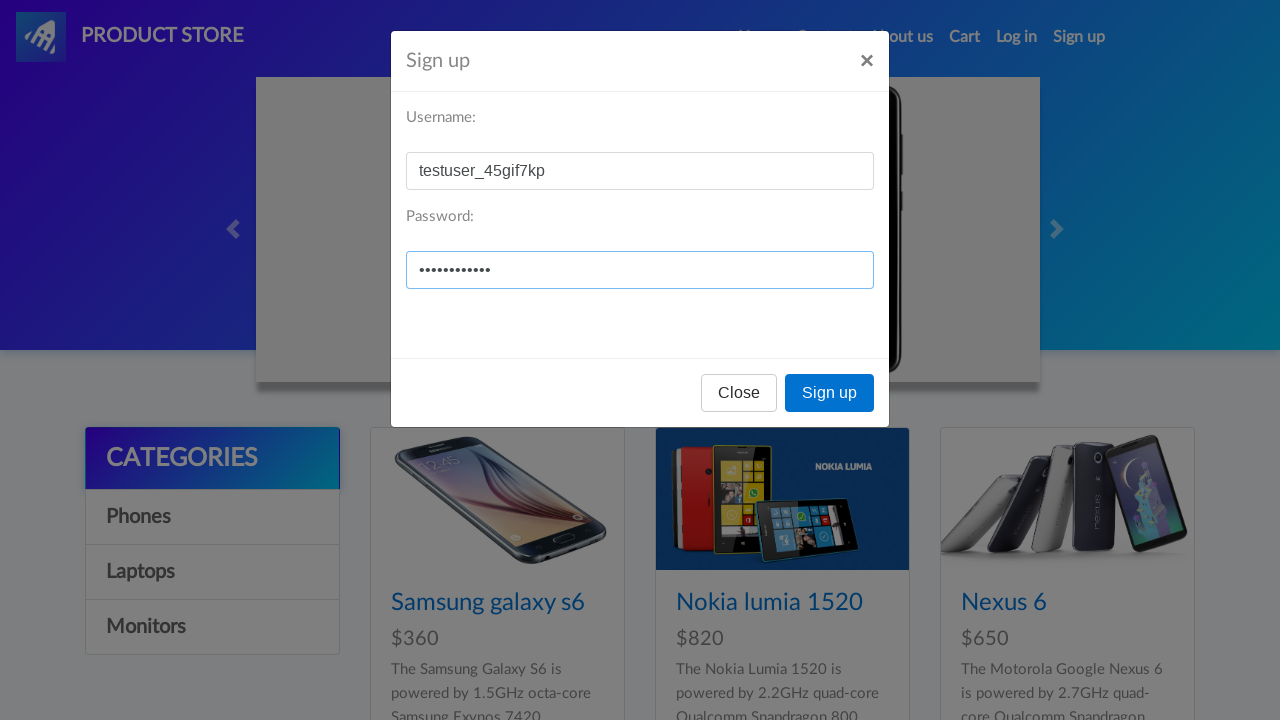

Waited 1 second for duplicate user dialog to be handled
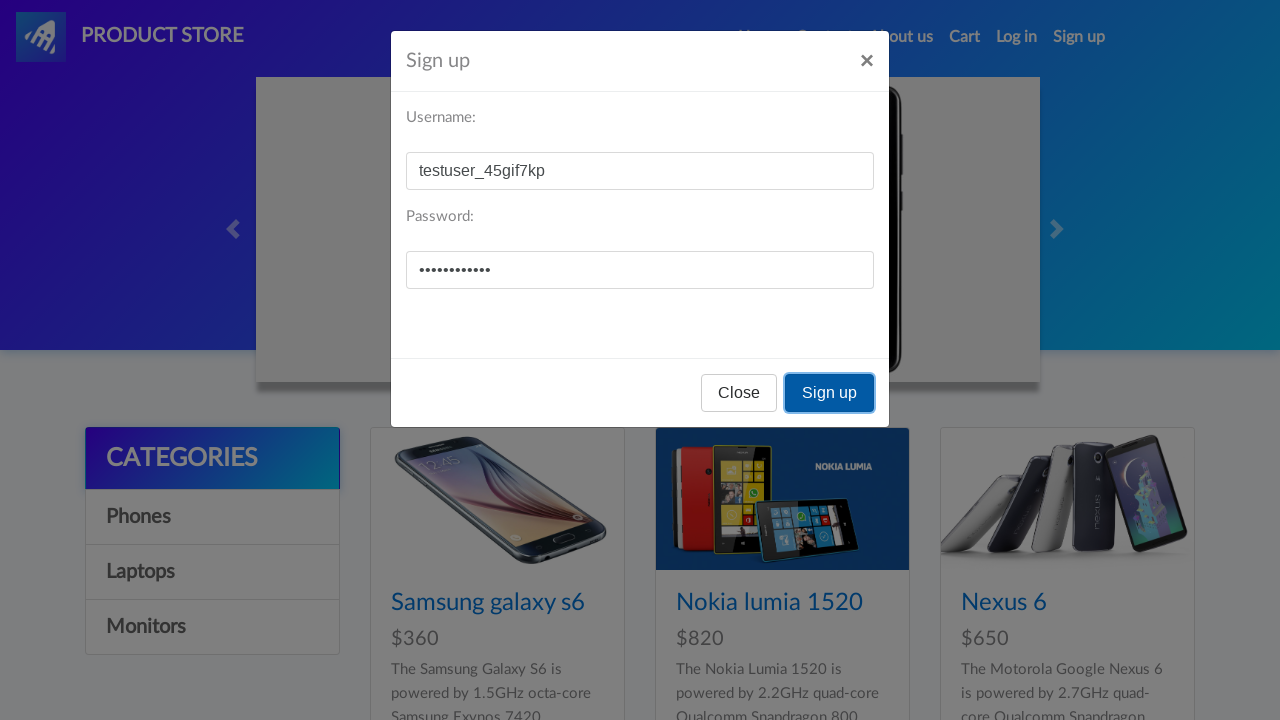

Clicked Close button to close the signup modal at (739, 393) on xpath=//button[.='Sign up']//parent::div//button[.='Close']
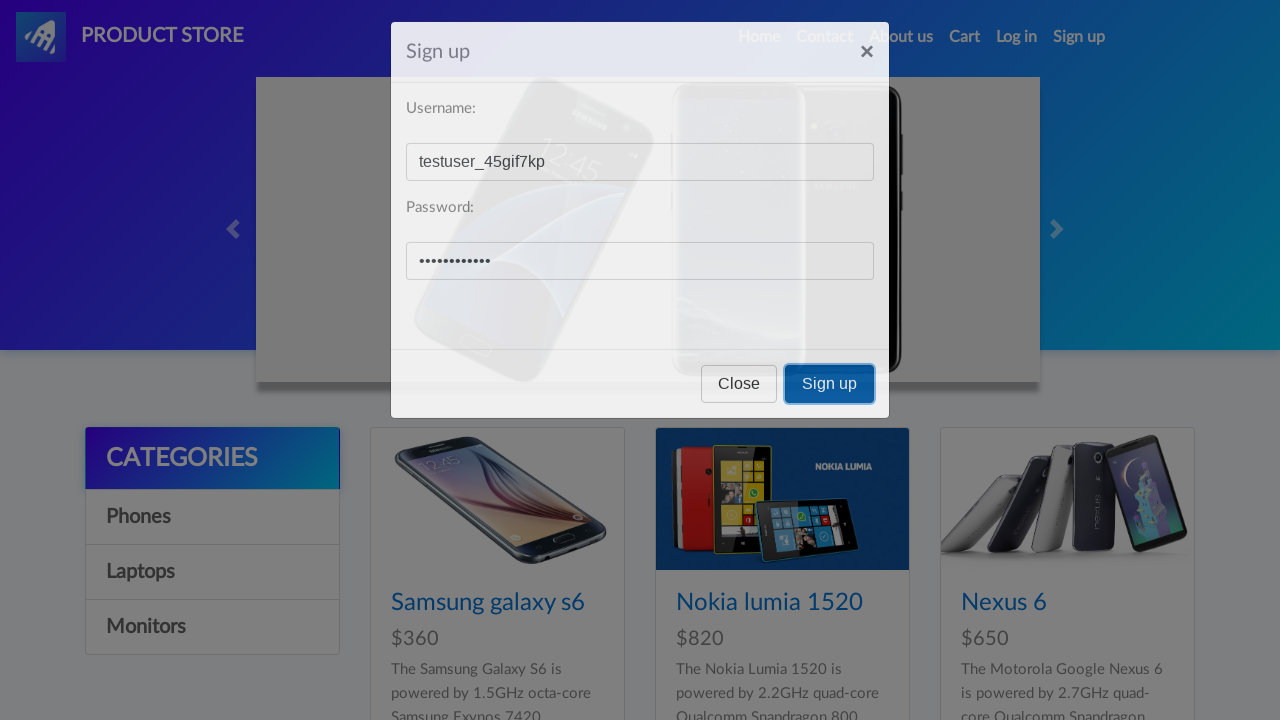

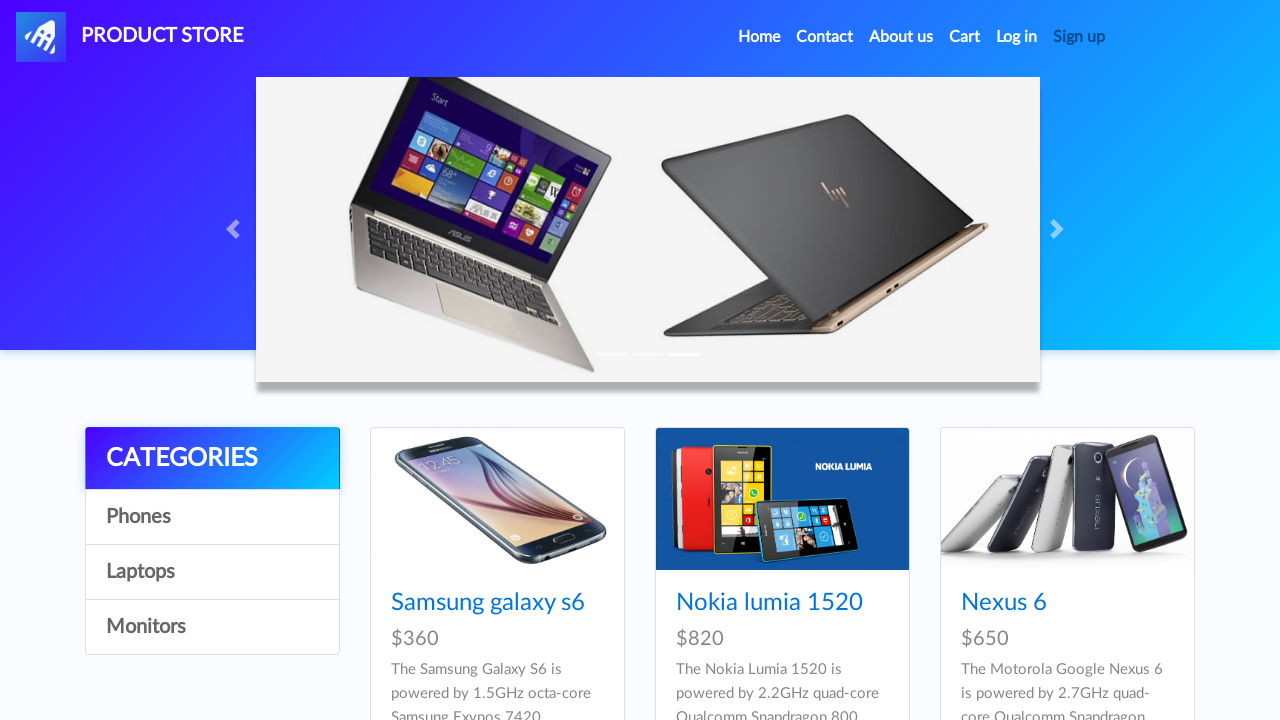